Tests web table functionality by verifying the table structure (4 columns, 5 rows), then navigates through pagination pages while interacting with table elements.

Starting URL: https://testautomationpractice.blogspot.com/

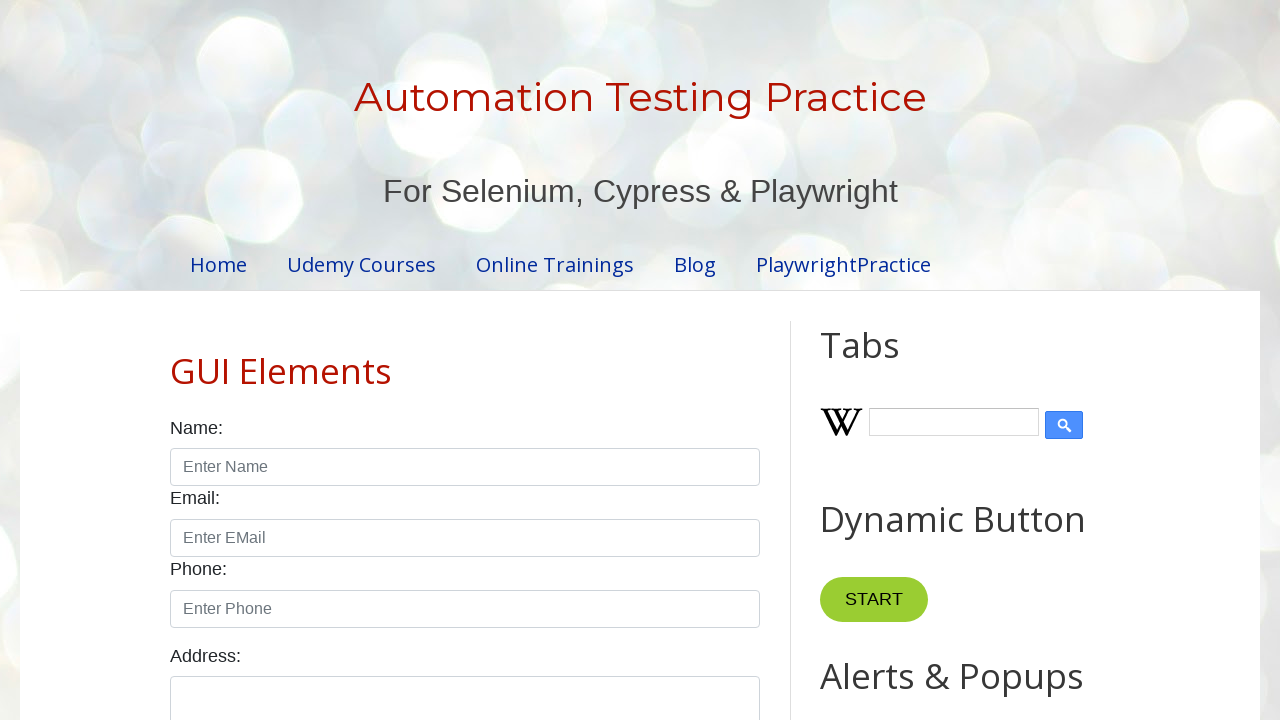

Located the product table element
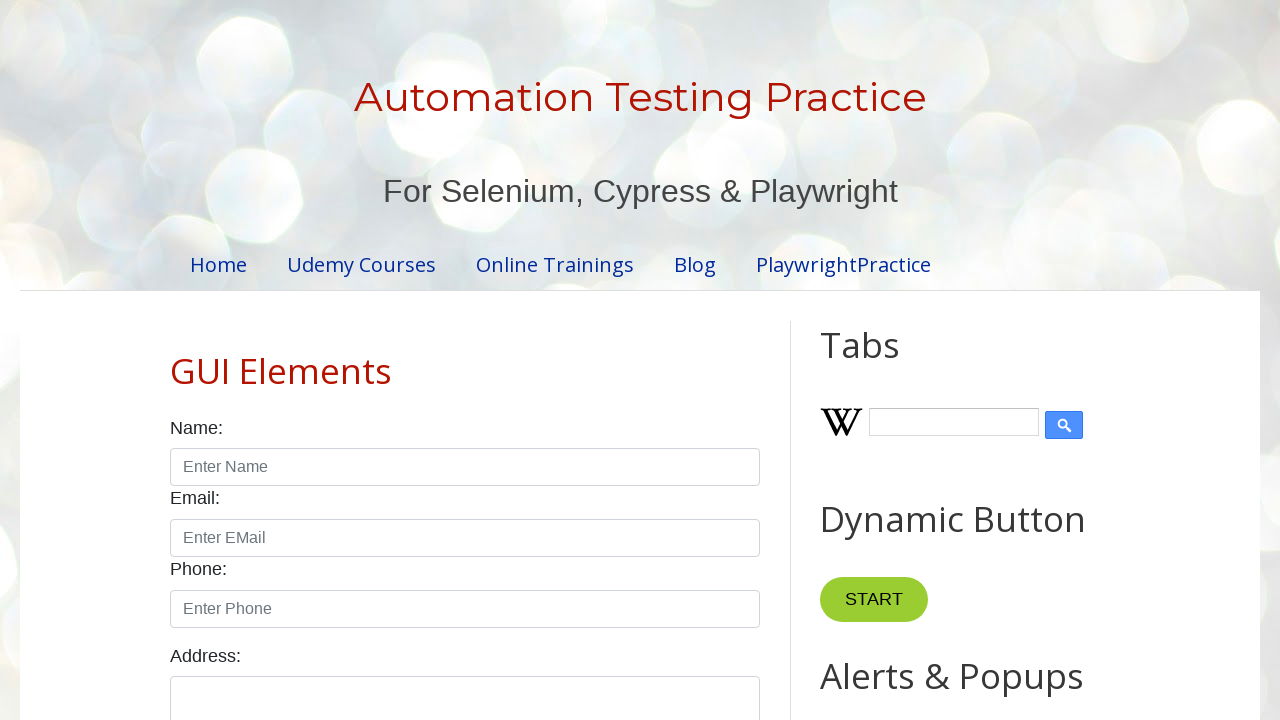

Located table header columns
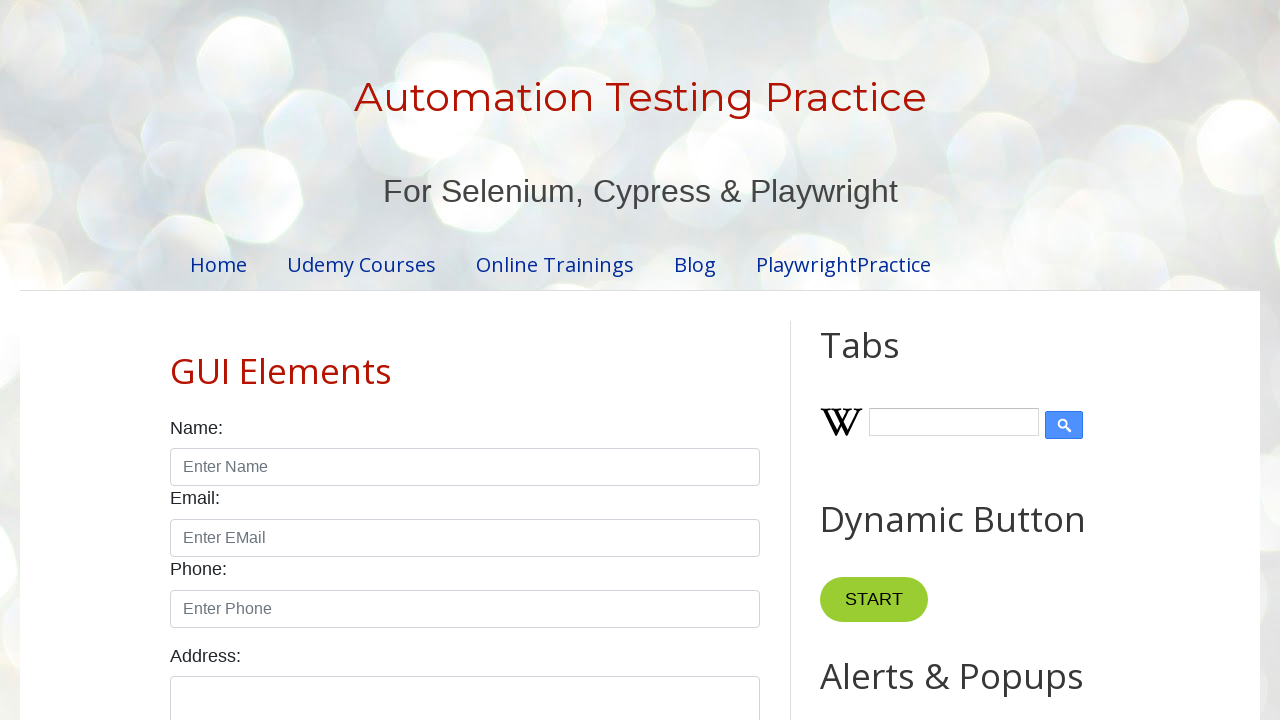

Verified table has 4 columns
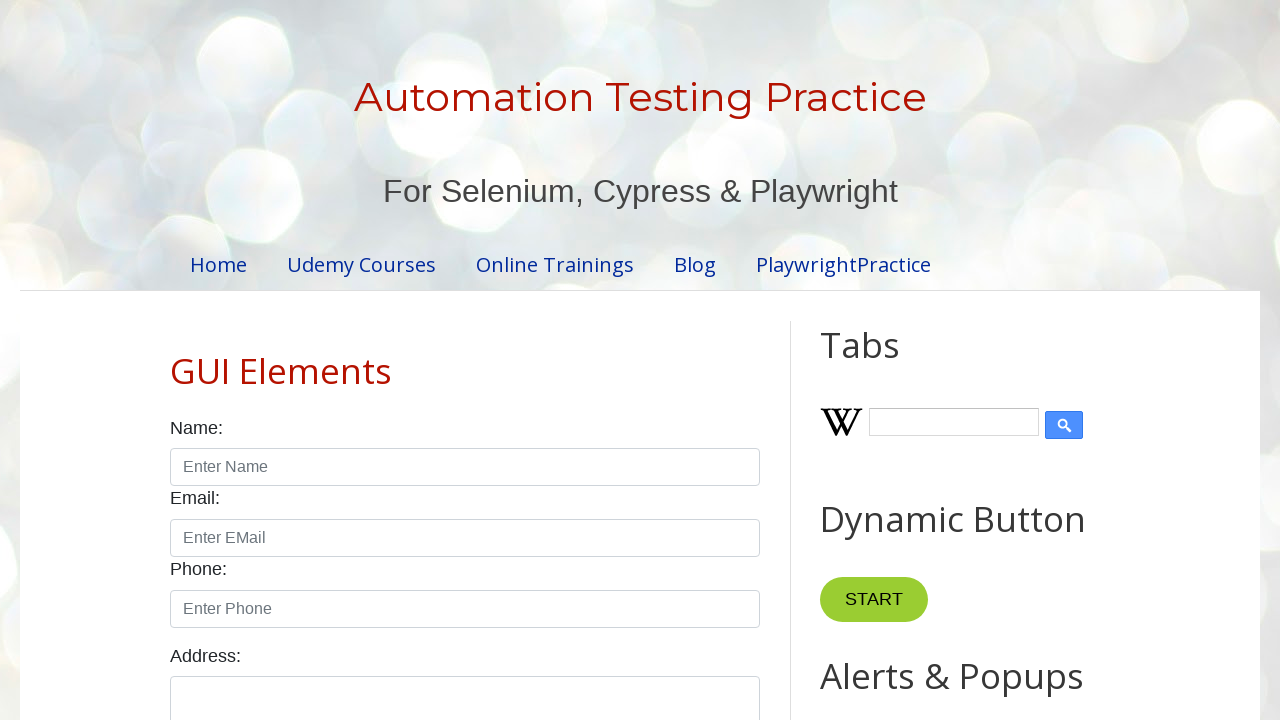

Located table body rows
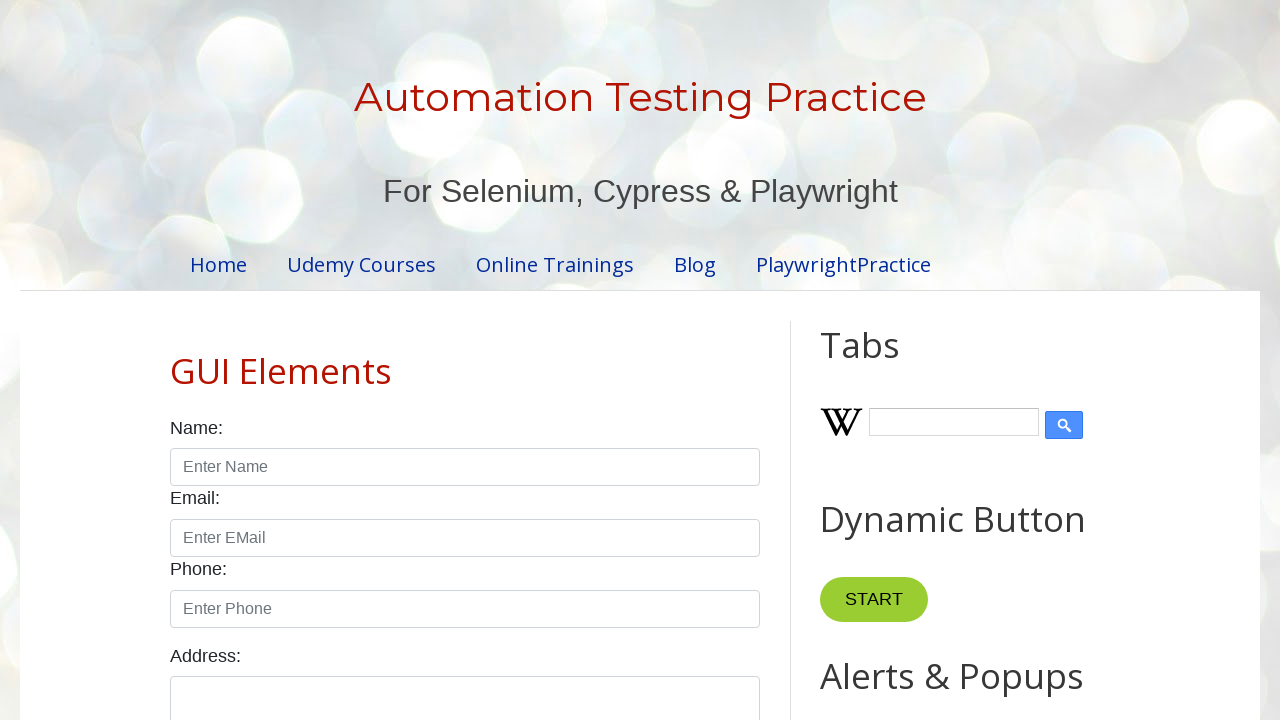

Verified table has 5 rows
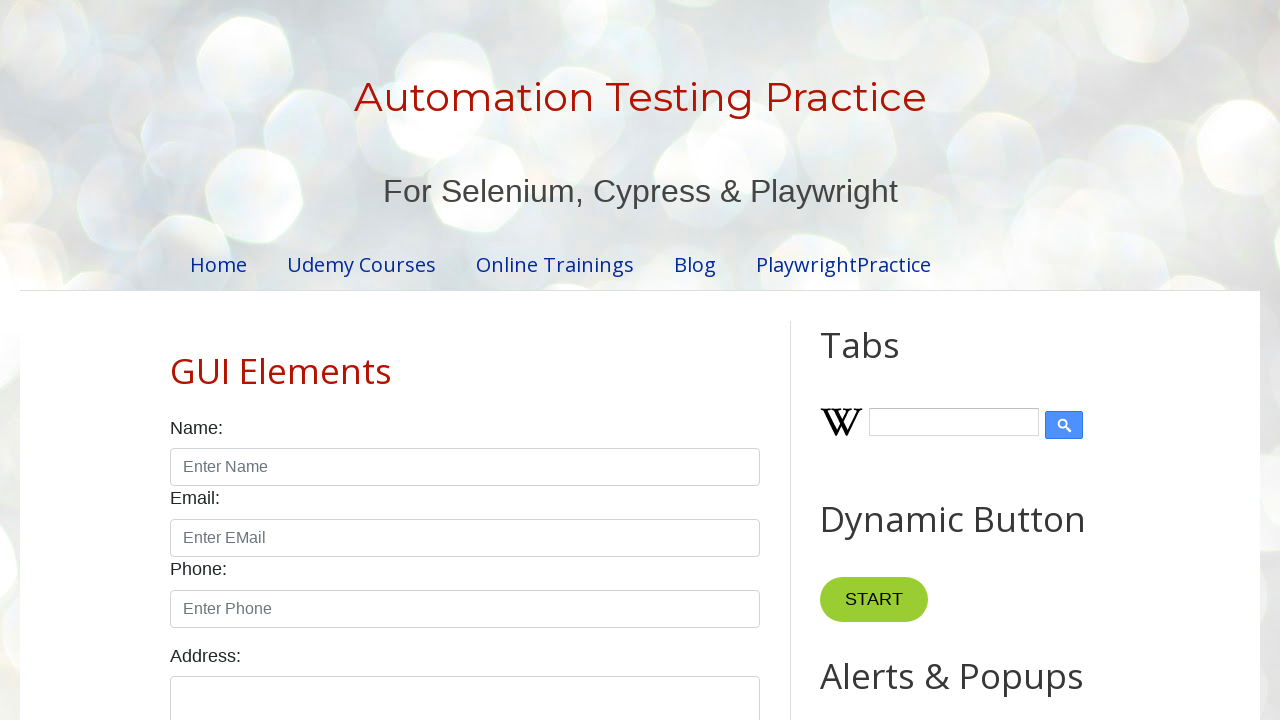

Located pagination links
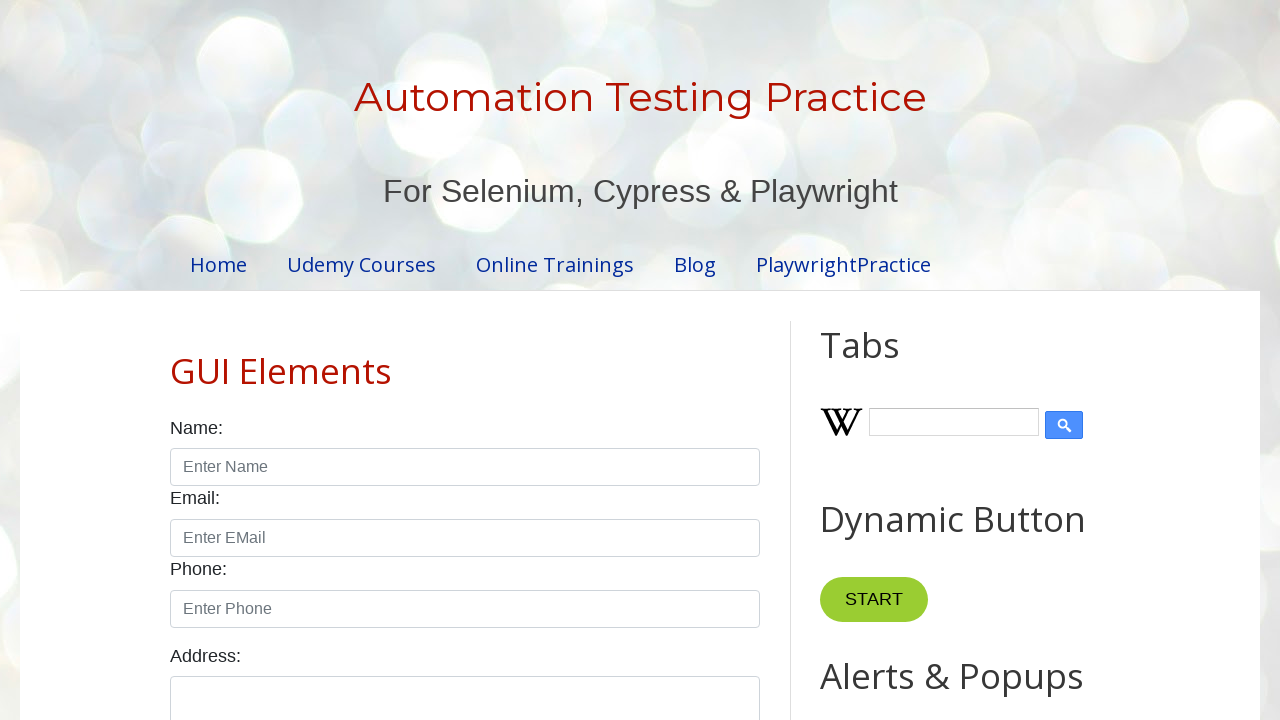

Found 4 pagination links
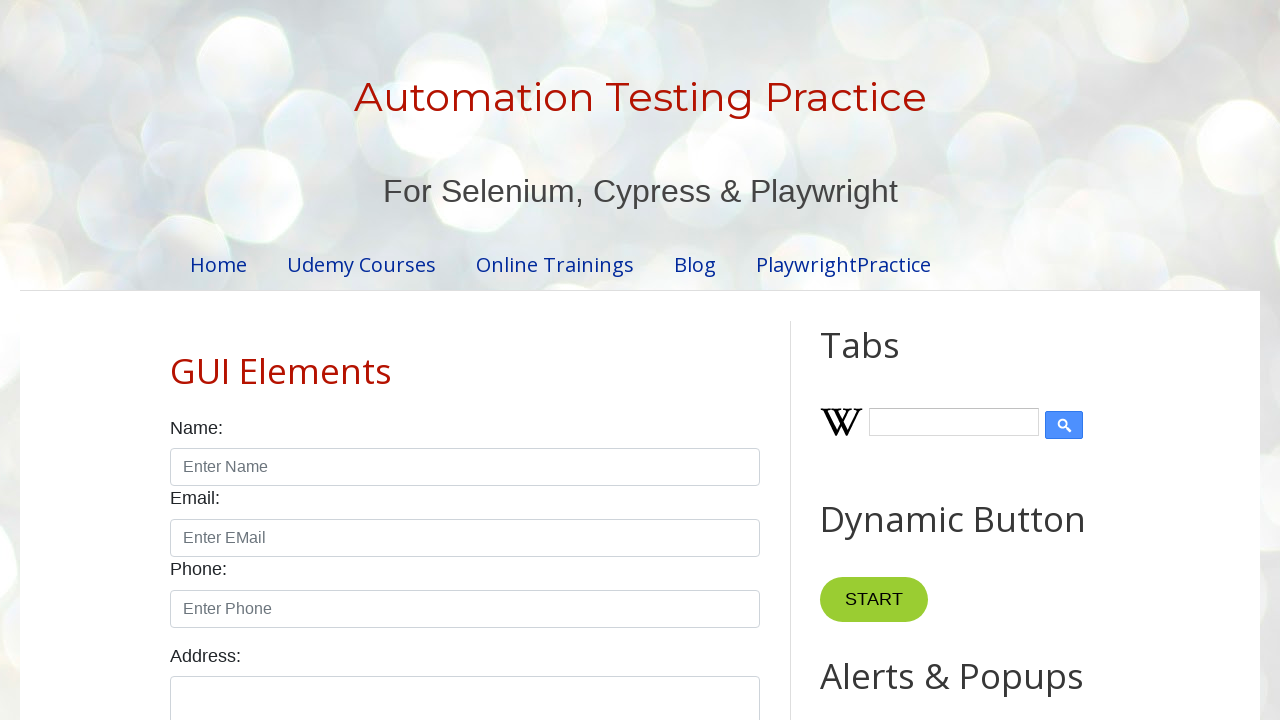

Located table rows on pagination page 0
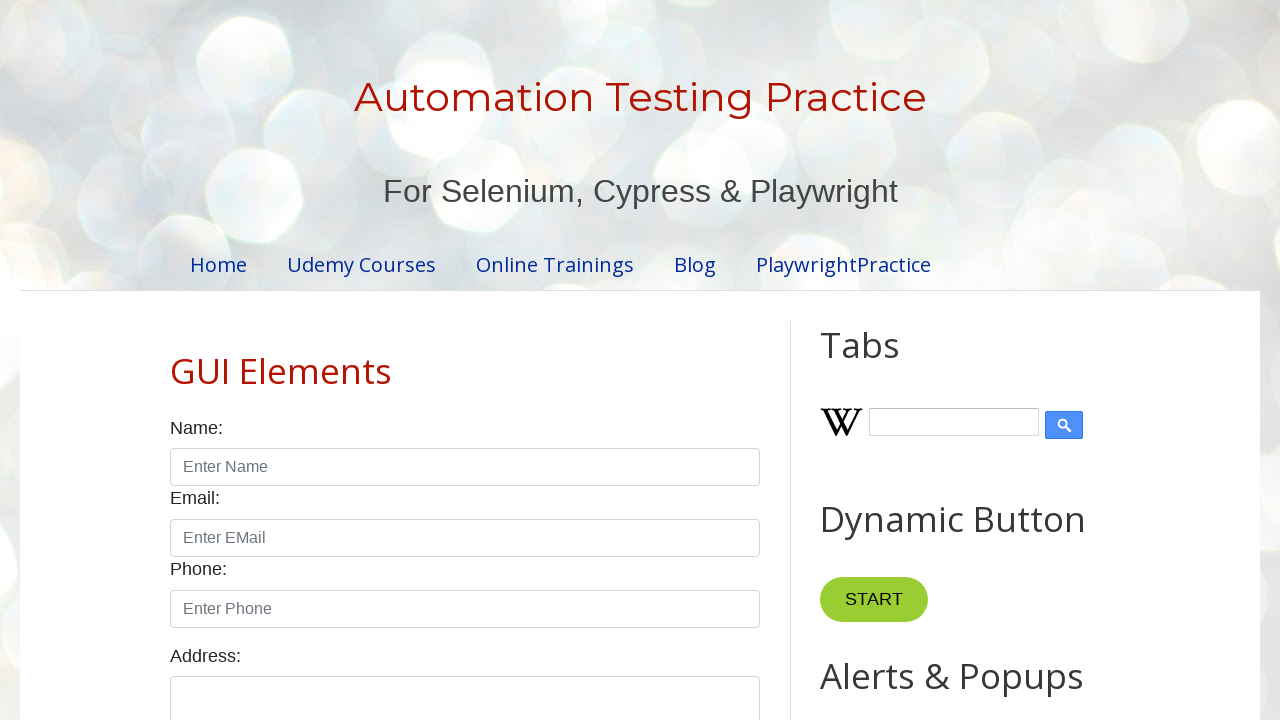

Verified first row is visible on pagination page 0
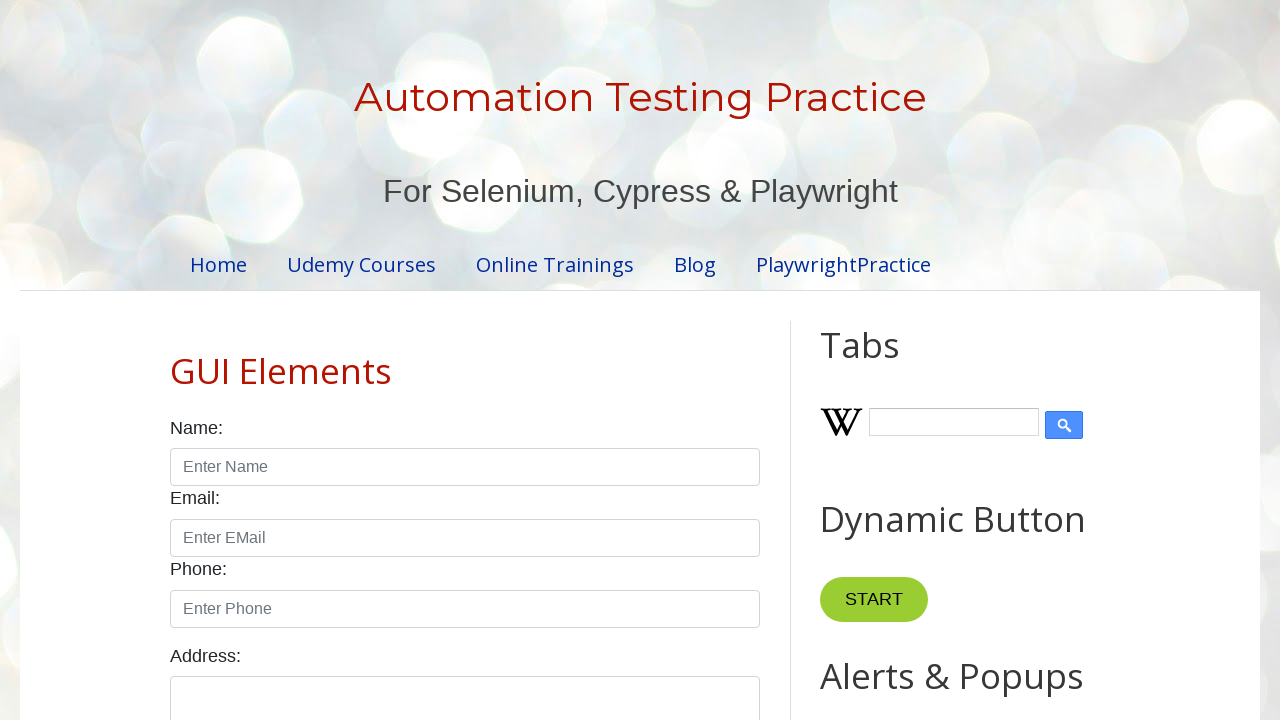

Clicked pagination link 1 to navigate to next page at (456, 361) on .pagination li a >> nth=1
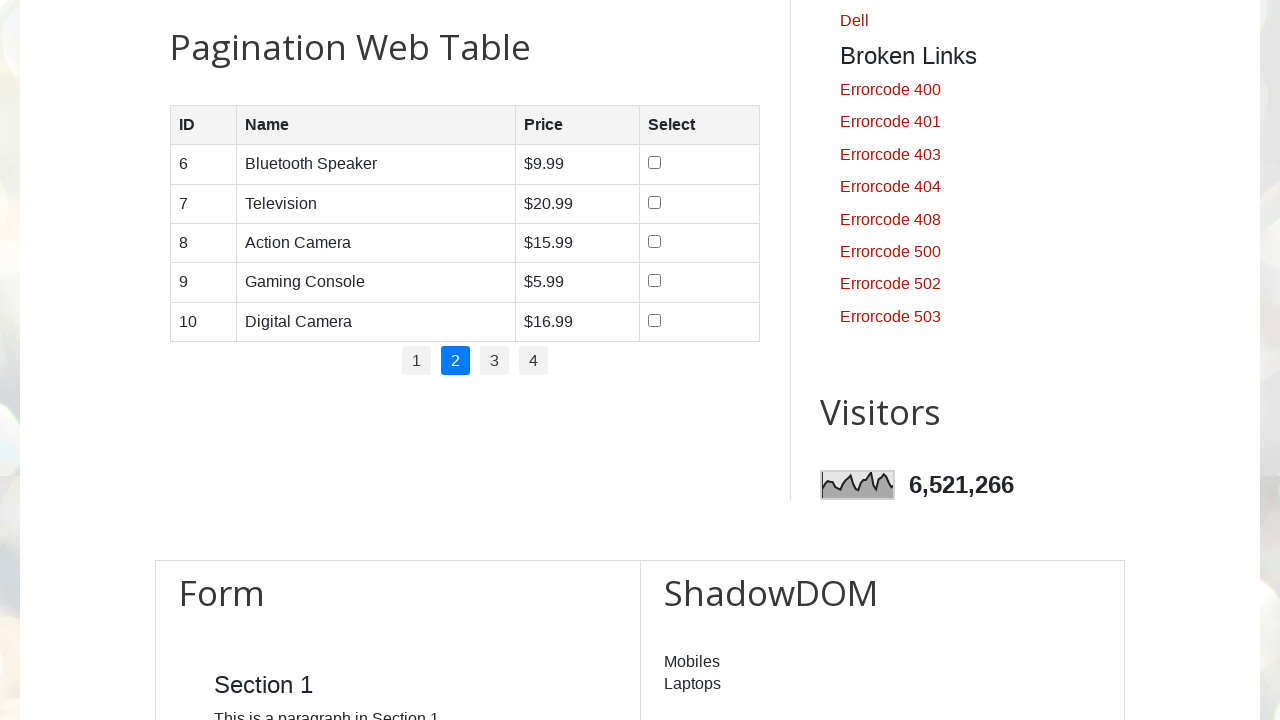

Waited 500ms for table to update
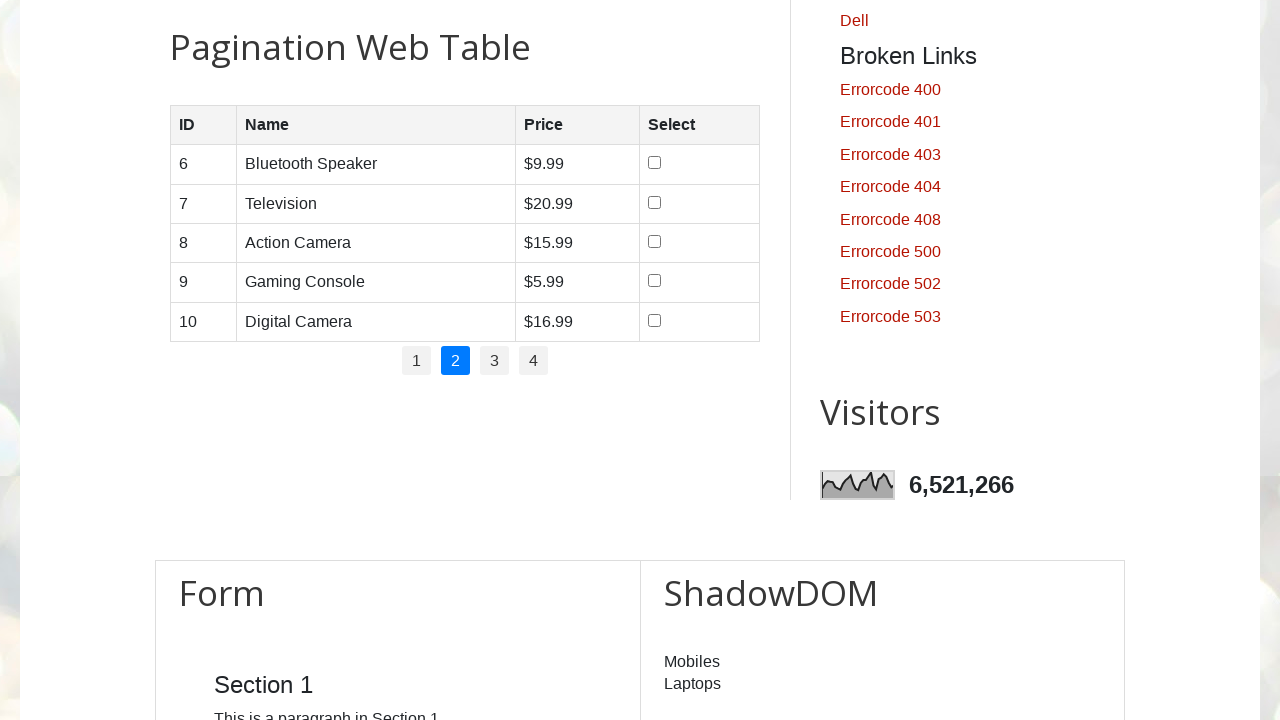

Located table rows on pagination page 1
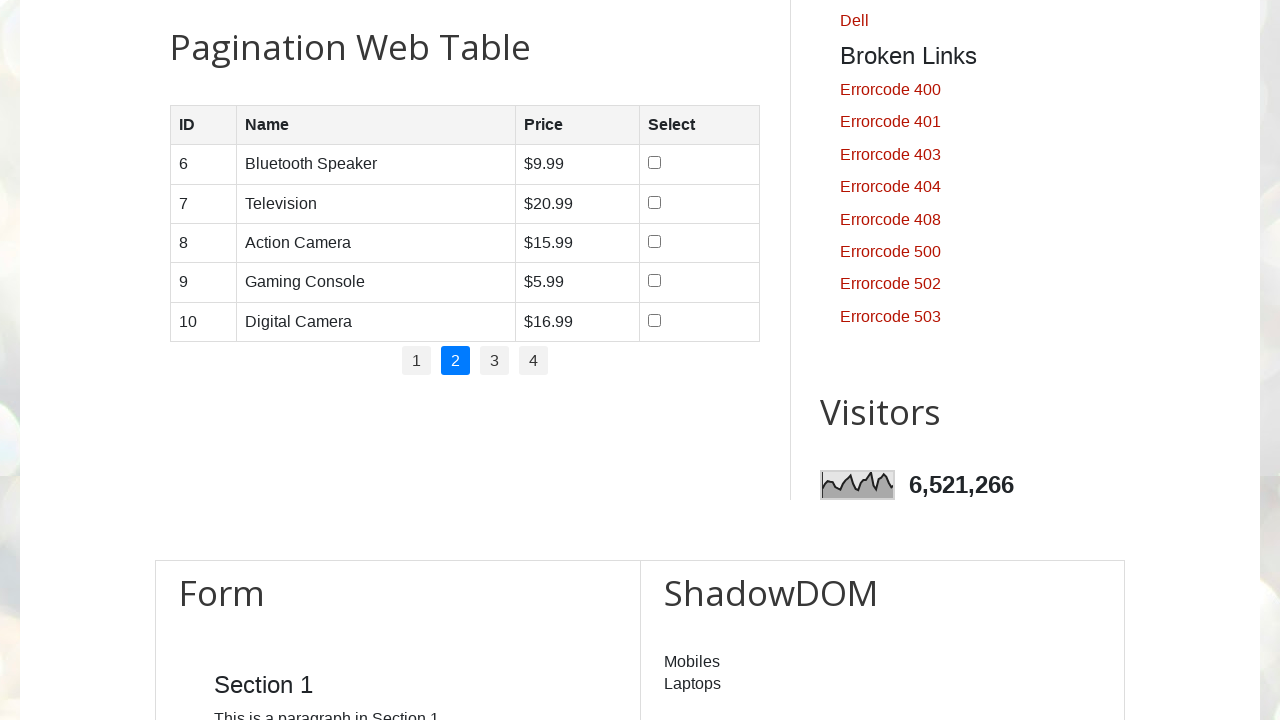

Verified first row is visible on pagination page 1
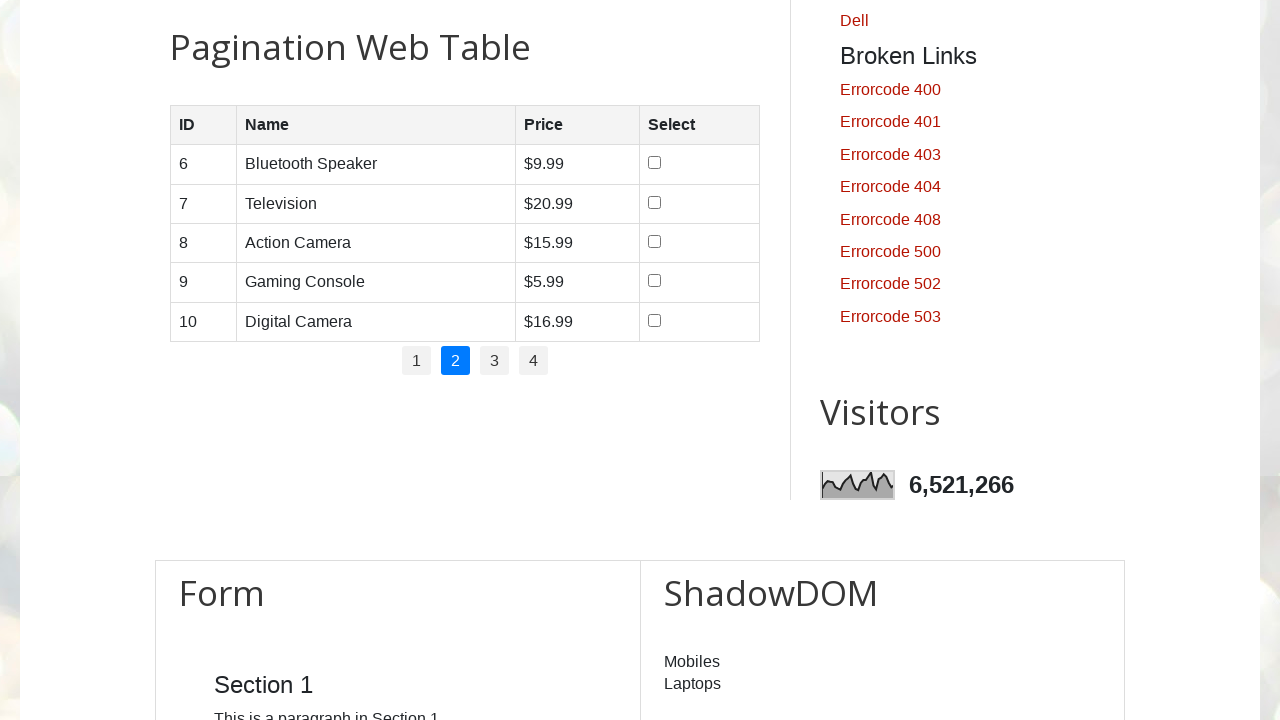

Clicked pagination link 2 to navigate to next page at (494, 361) on .pagination li a >> nth=2
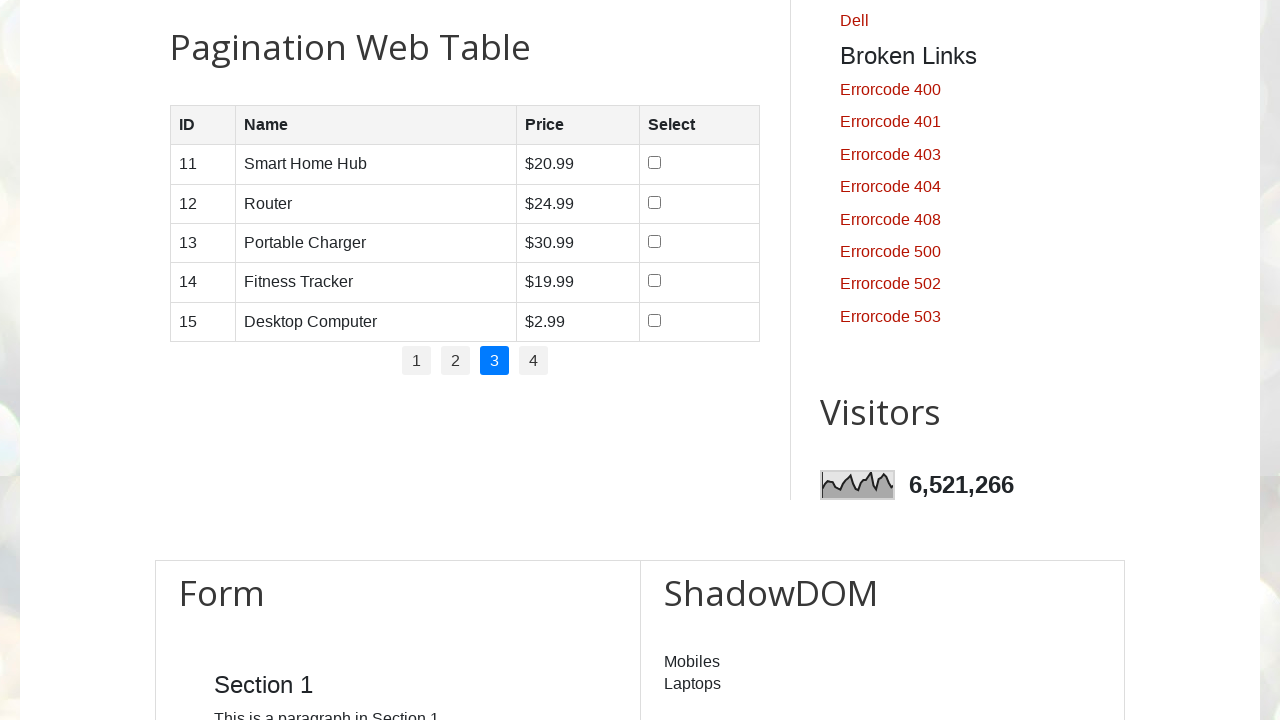

Waited 500ms for table to update
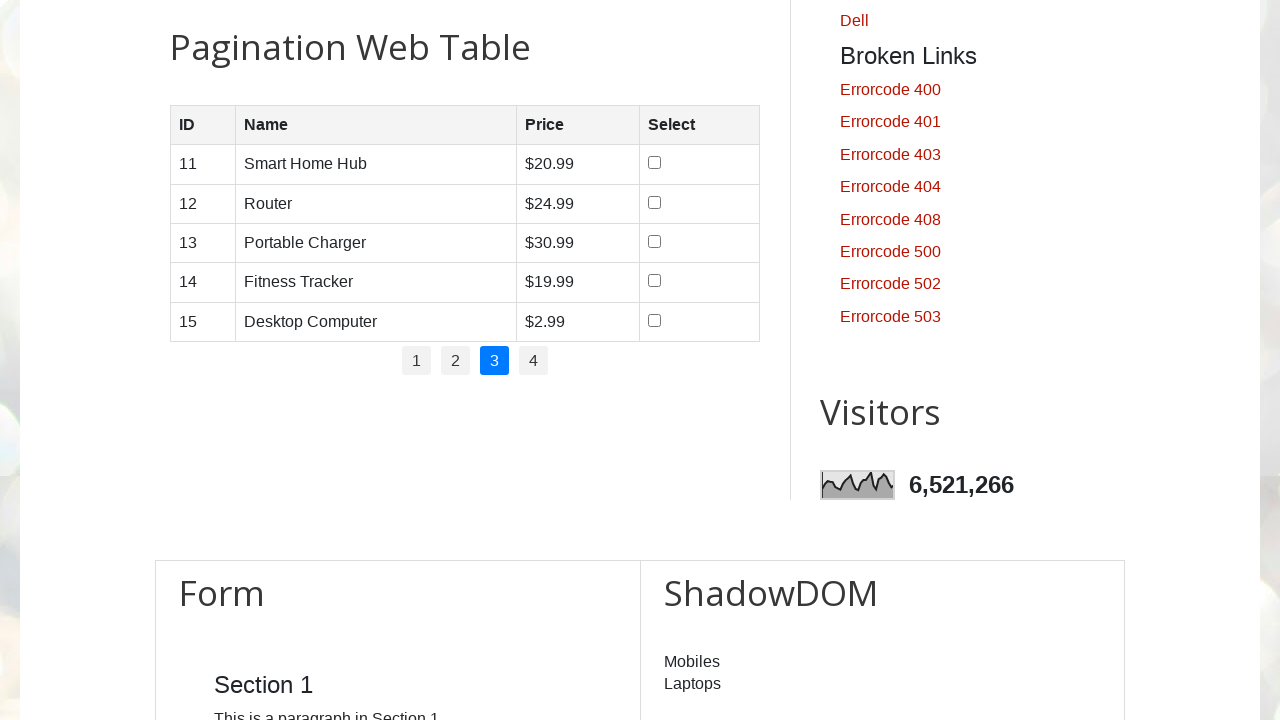

Located table rows on pagination page 2
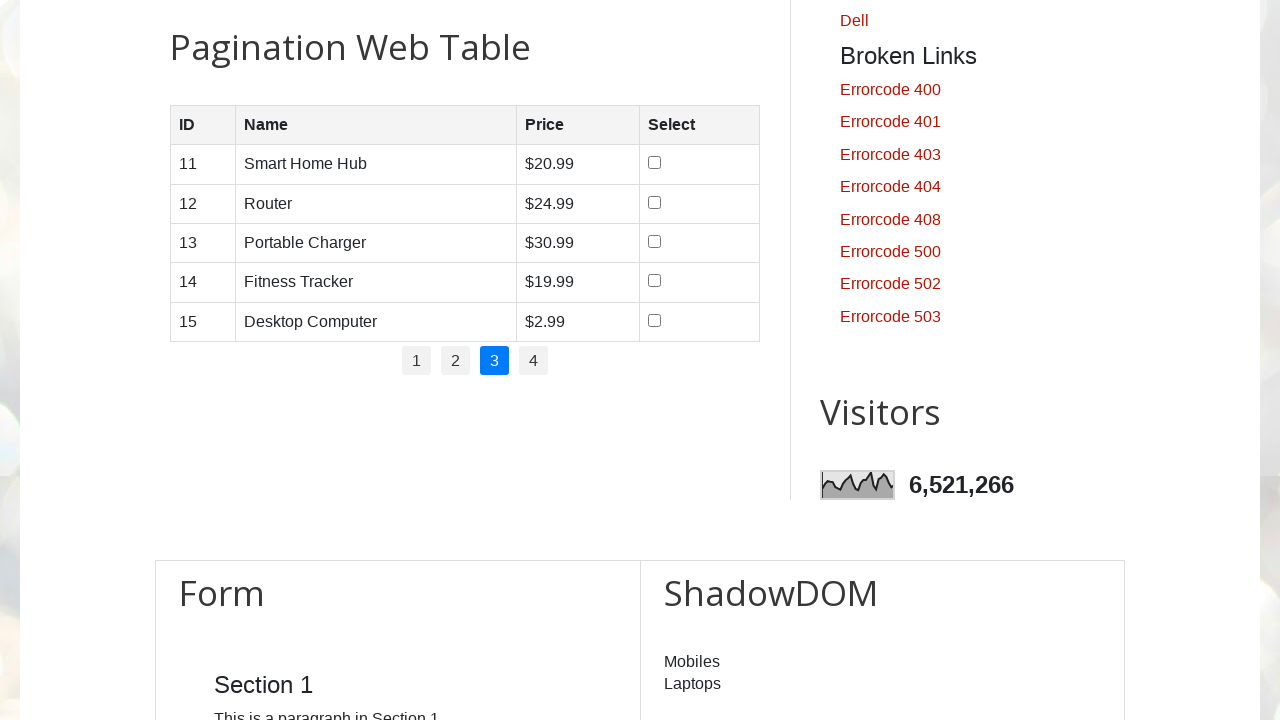

Verified first row is visible on pagination page 2
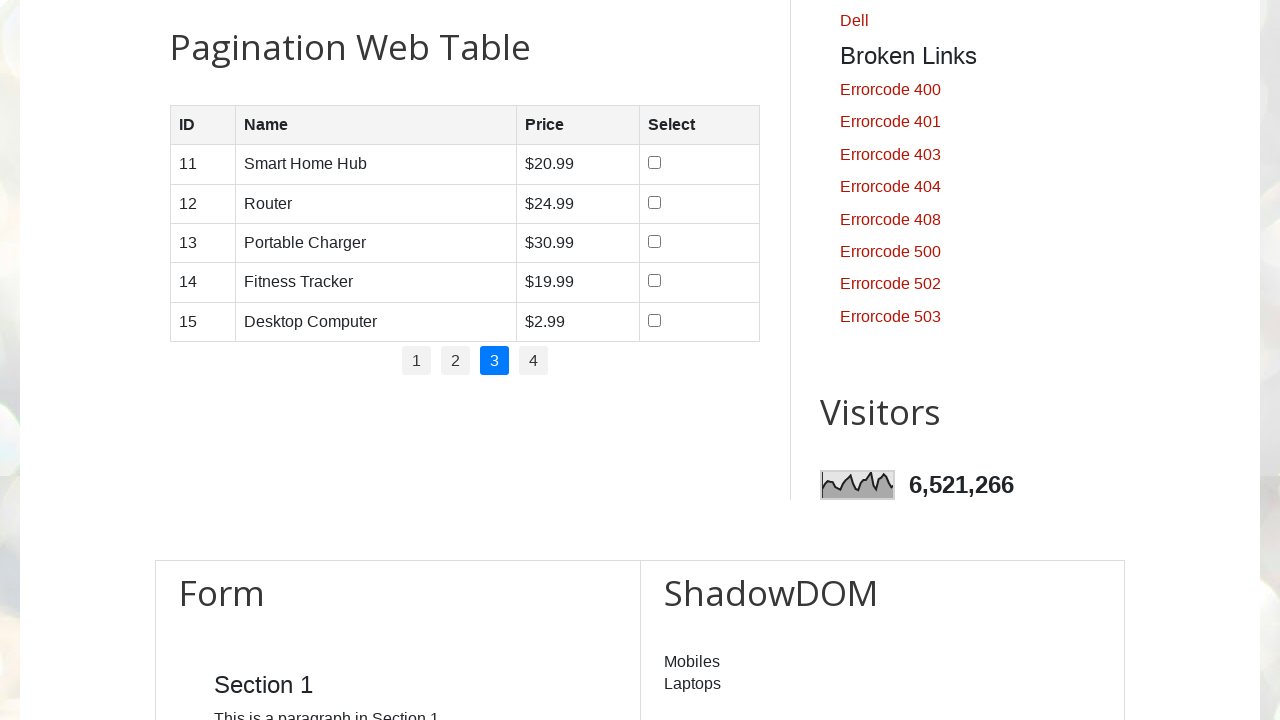

Clicked pagination link 3 to navigate to next page at (534, 361) on .pagination li a >> nth=3
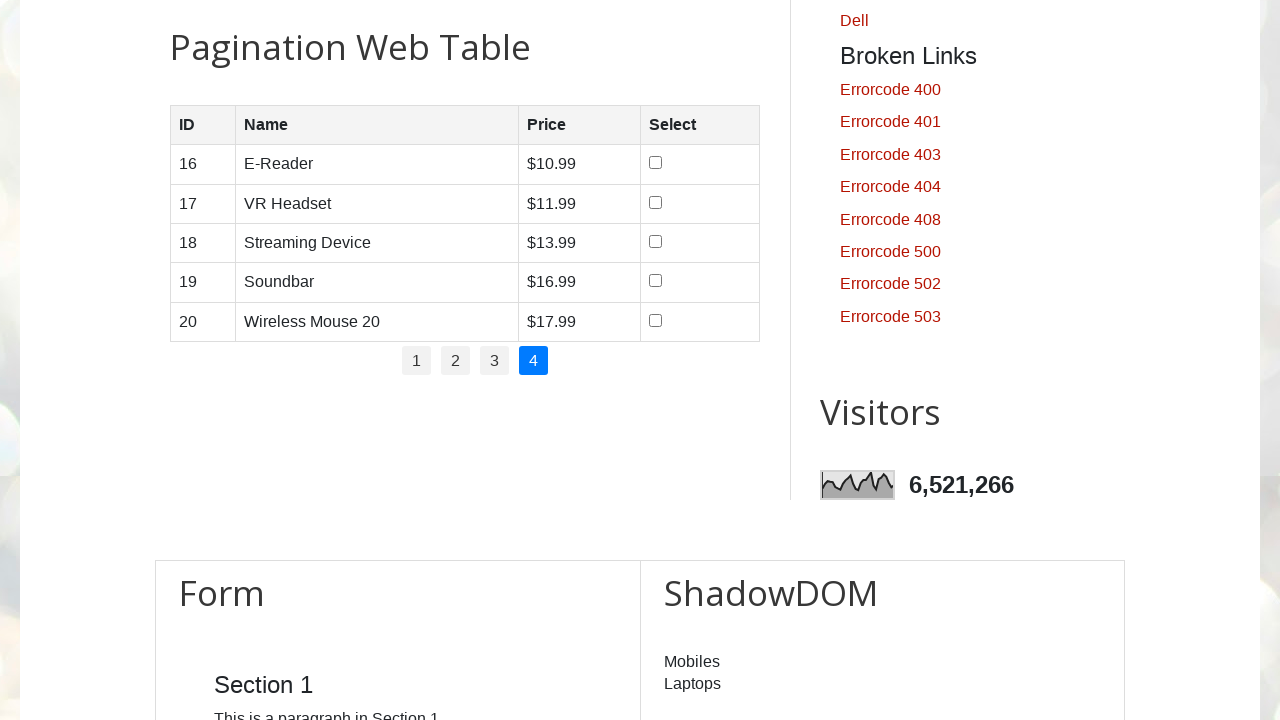

Waited 500ms for table to update
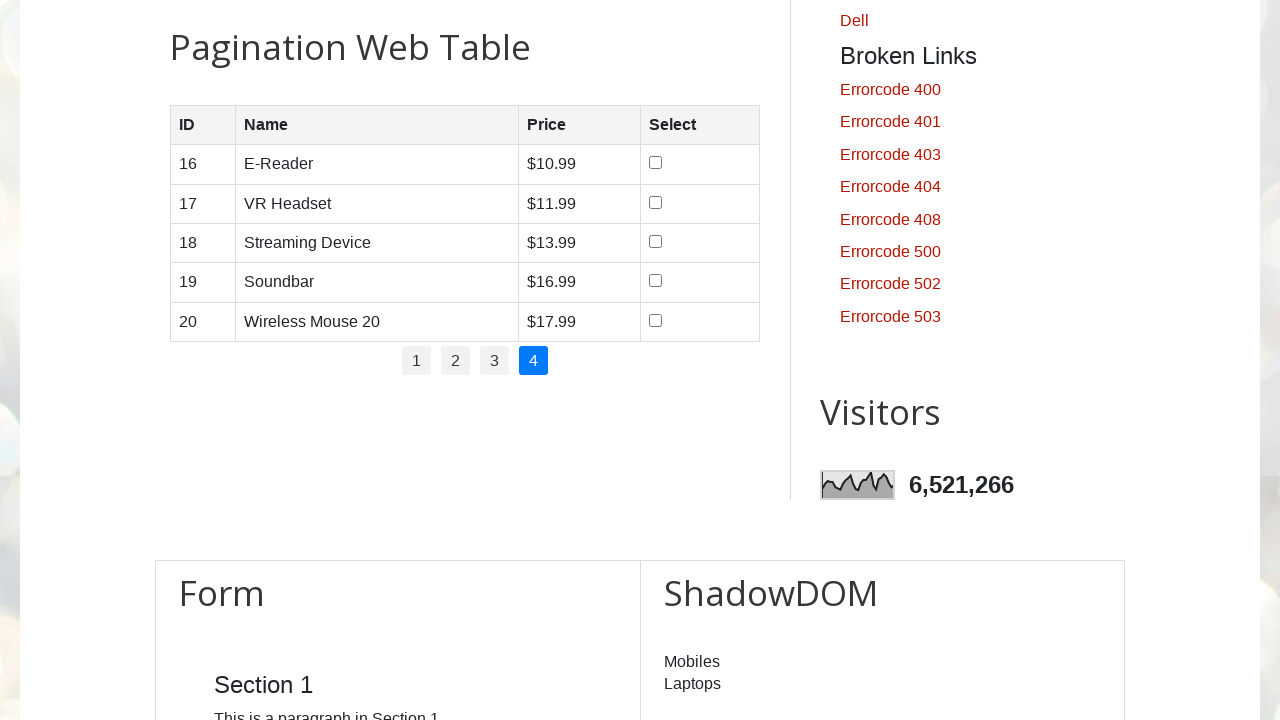

Located table rows on pagination page 3
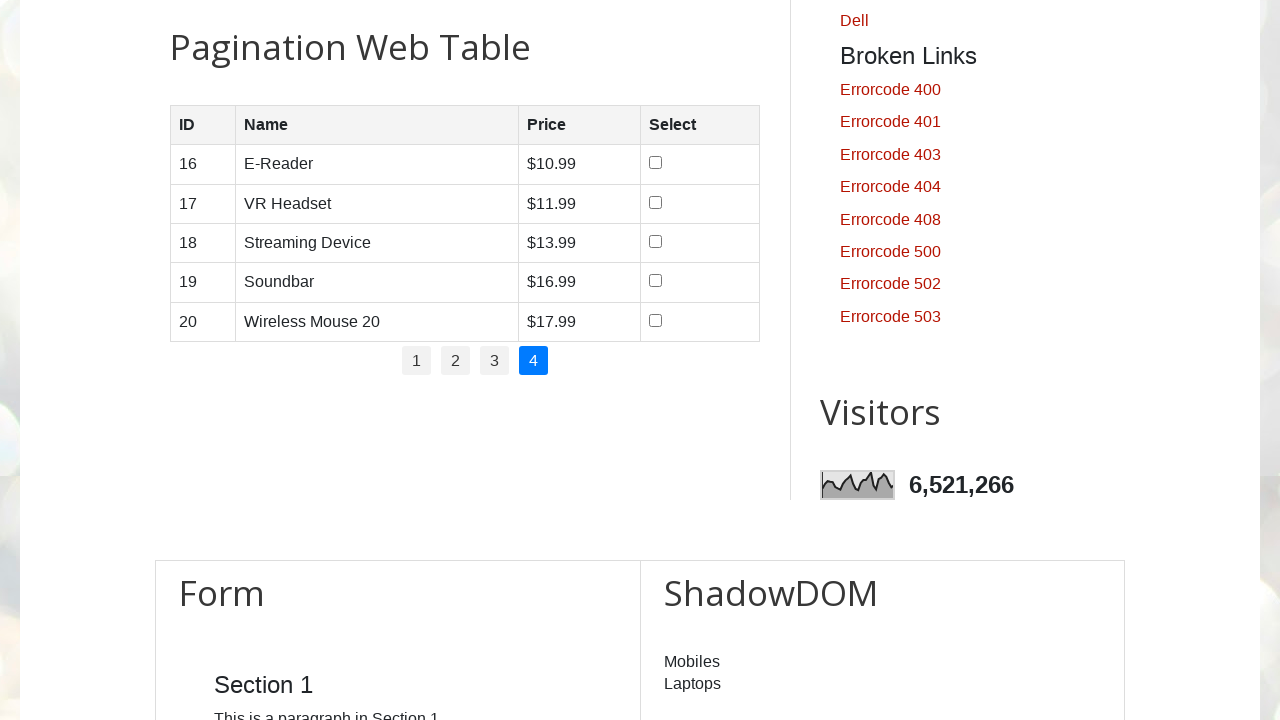

Verified first row is visible on pagination page 3
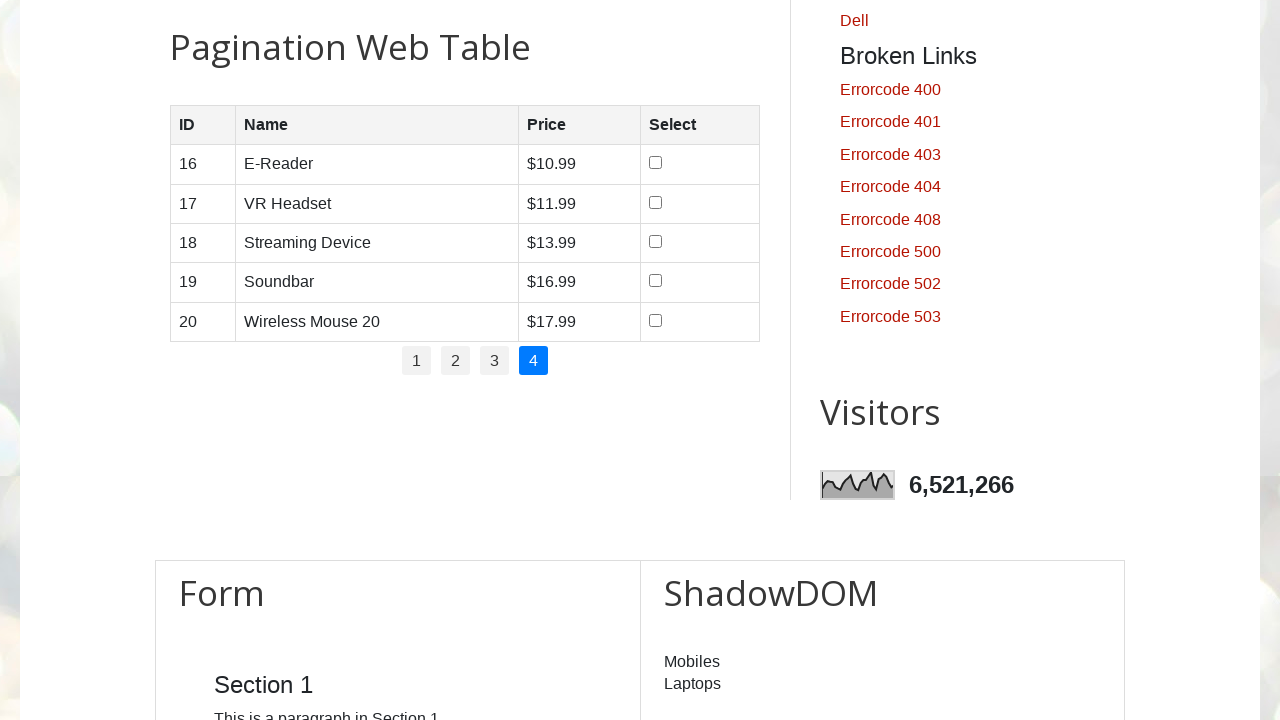

Waited 1000ms for final state
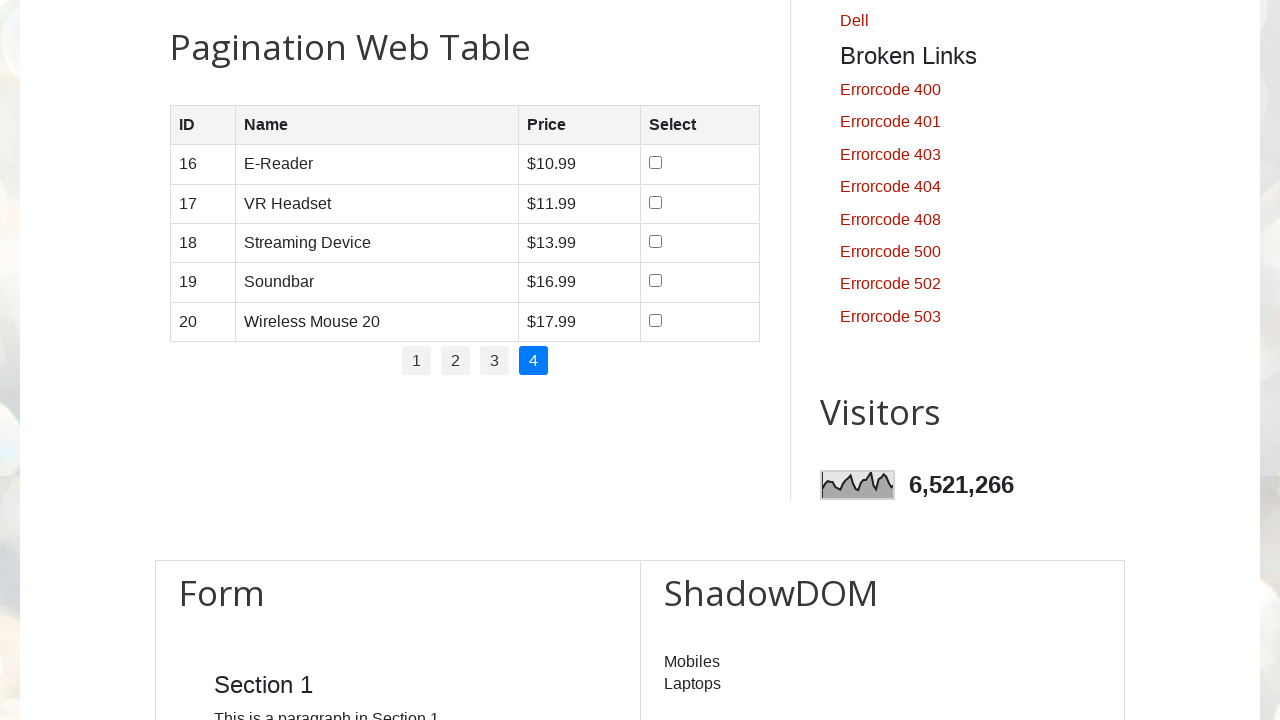

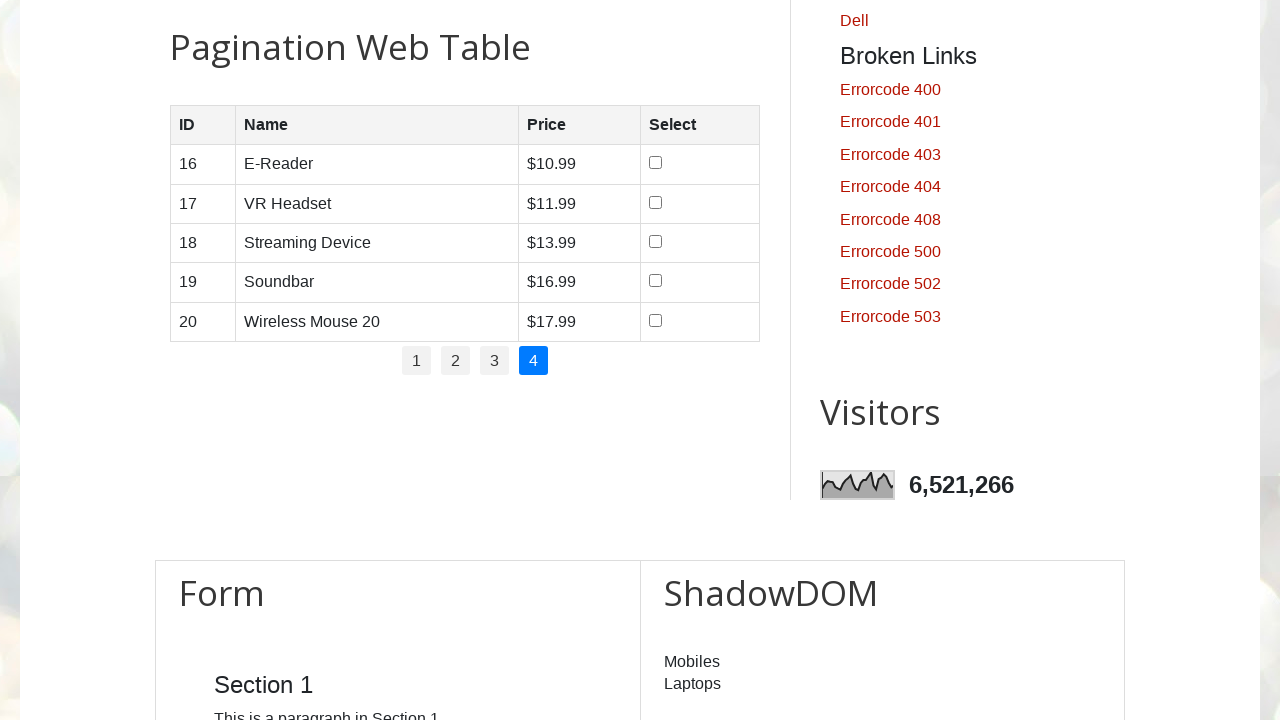